Tests radio button functionality by navigating to the Radio section, clicking on different radio options, and verifying their selection state.

Starting URL: https://letcode.in/test

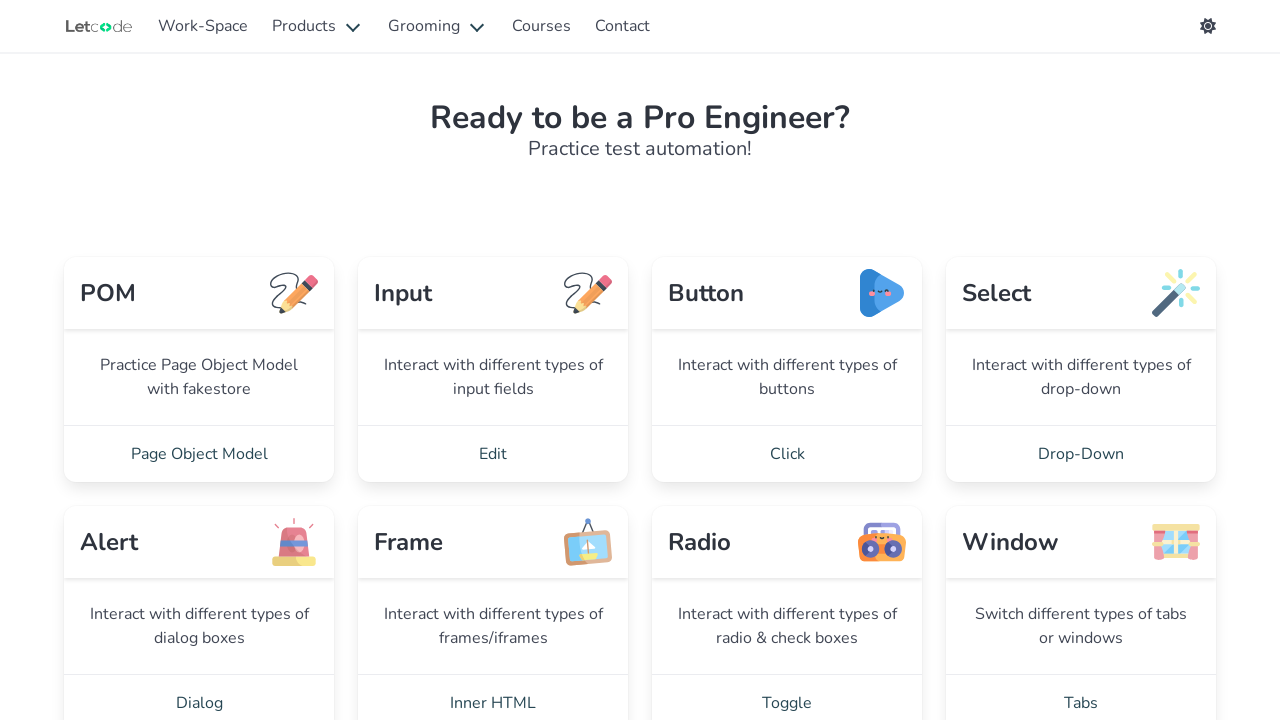

Scrolled down the page by 500 pixels
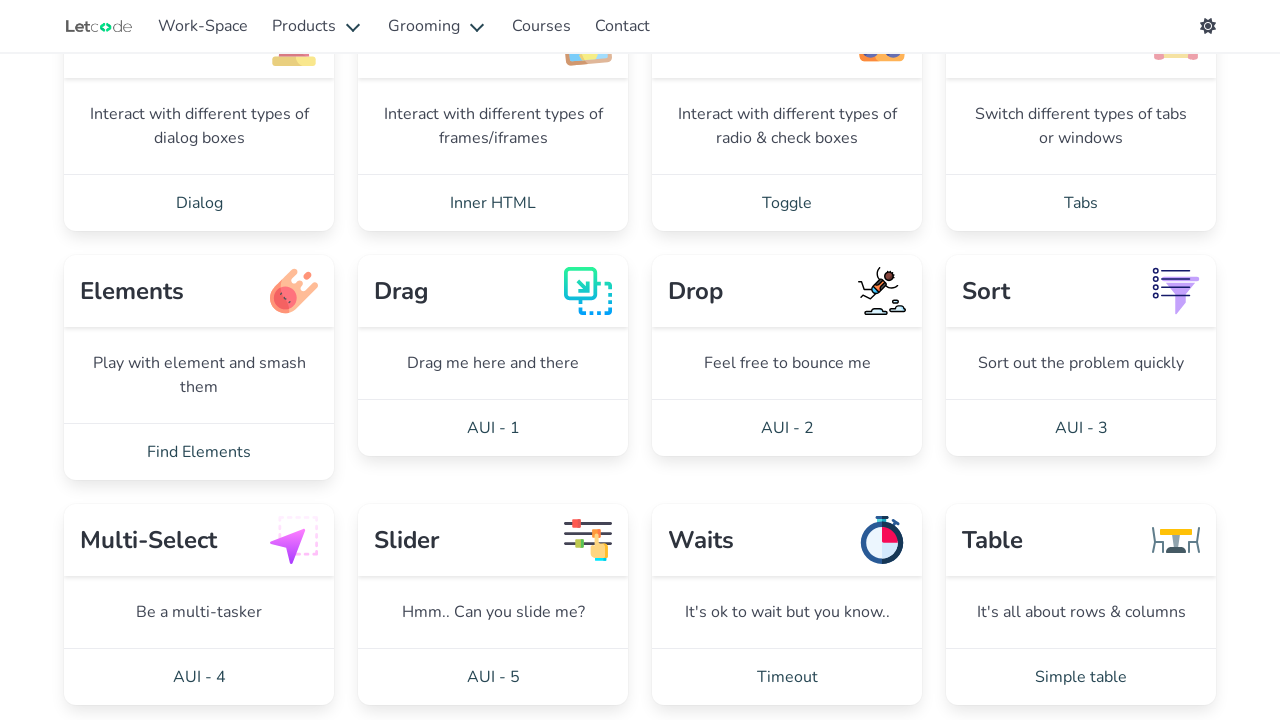

Clicked on the Radio section link at (787, 203) on xpath=//header[normalize-space()='Radio']/parent::div/footer/a
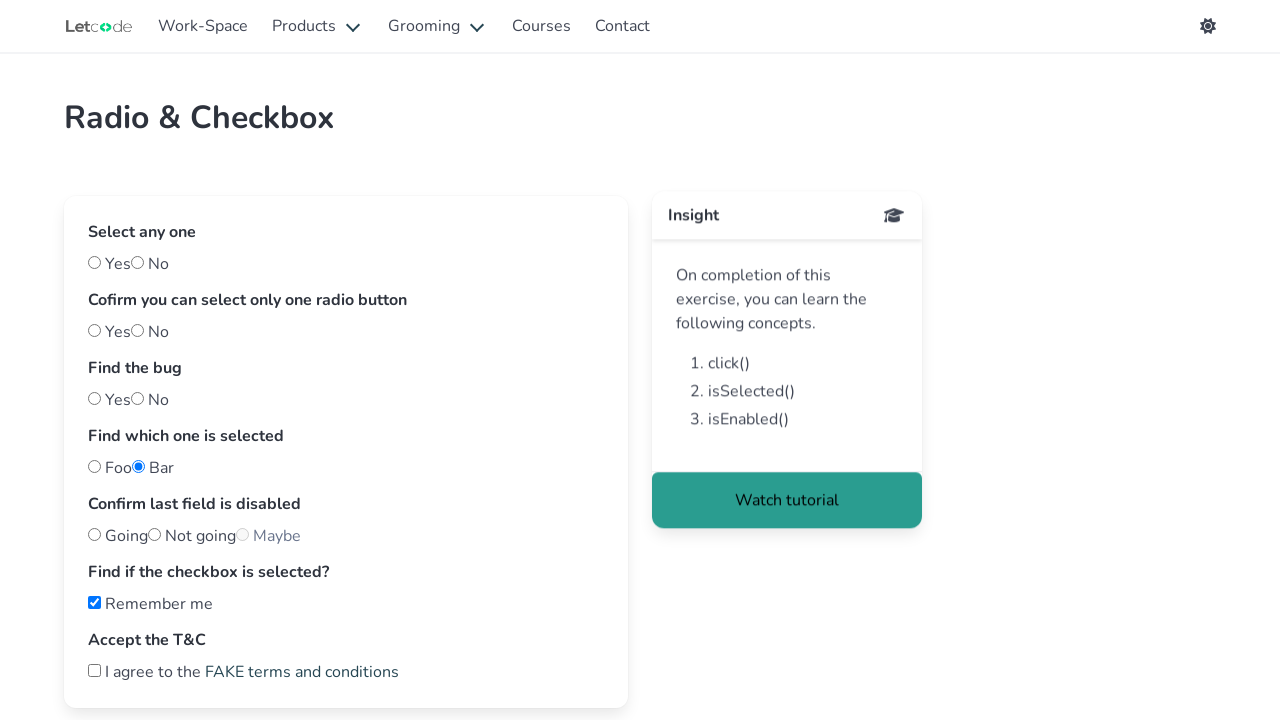

Clicked on the 'Yes' radio button at (94, 262) on #yes
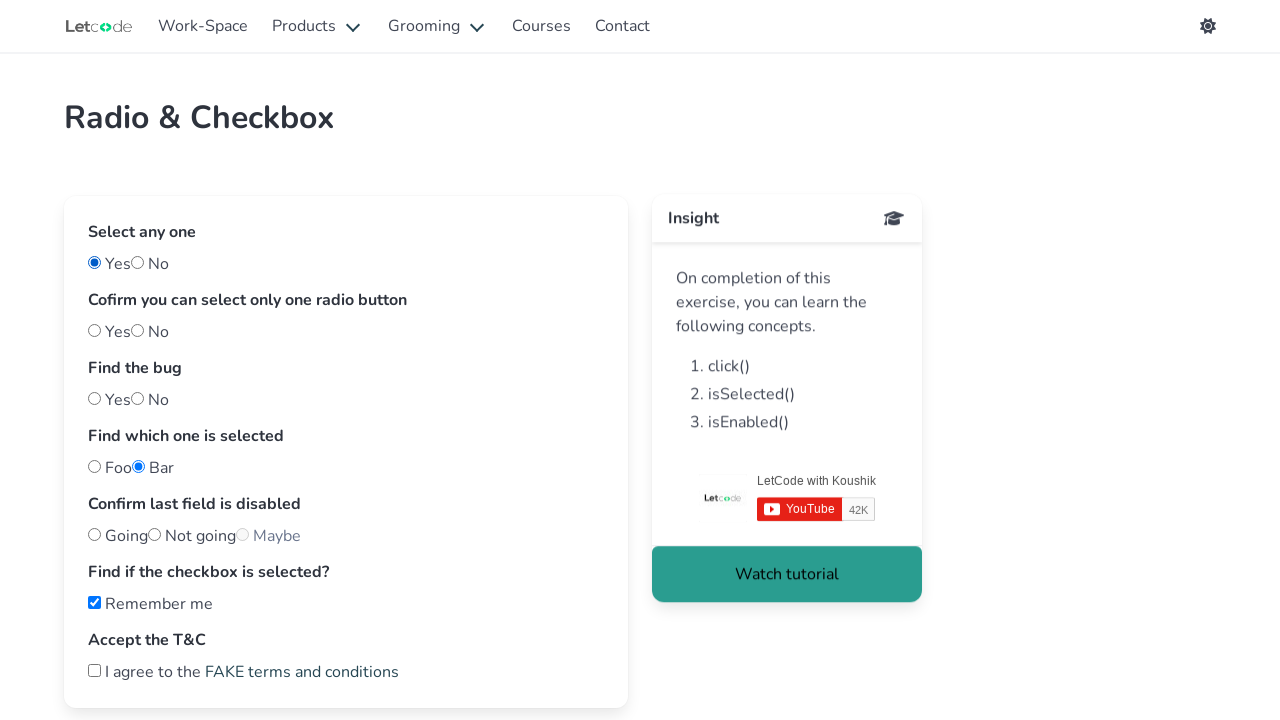

Verified that 'Yes' radio button is selected
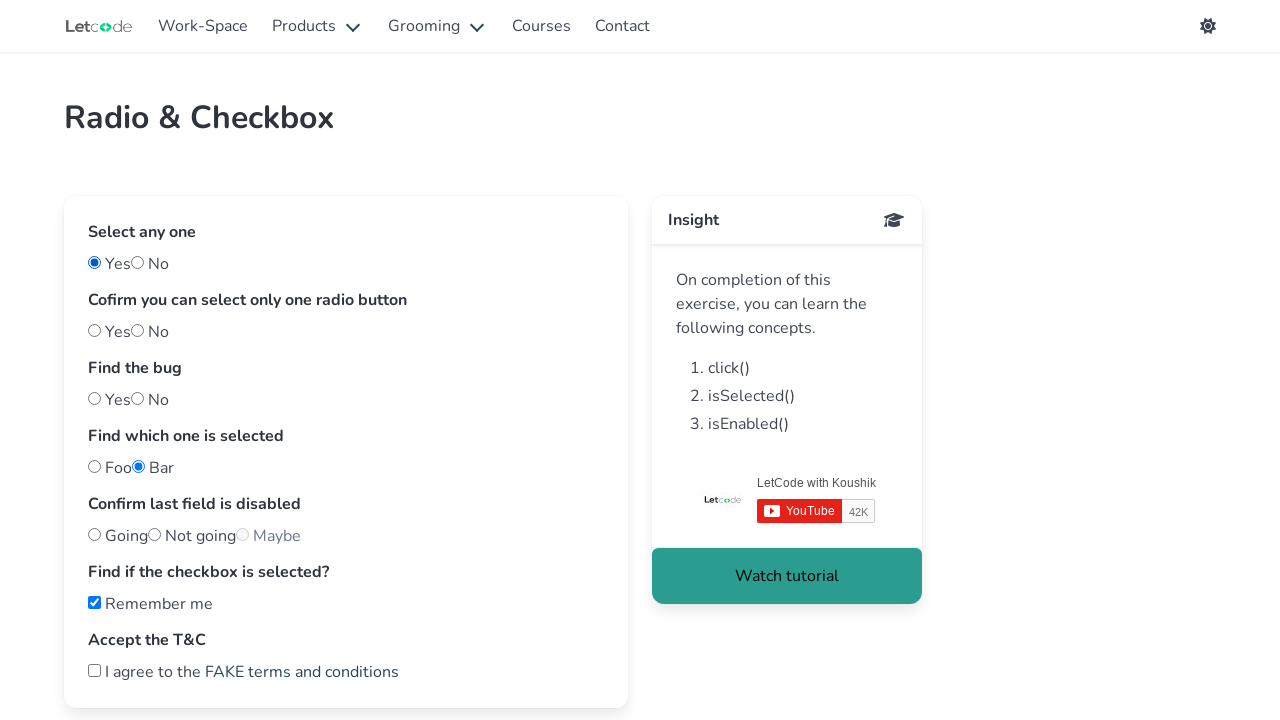

Clicked on the 'No' radio button at (138, 262) on #no
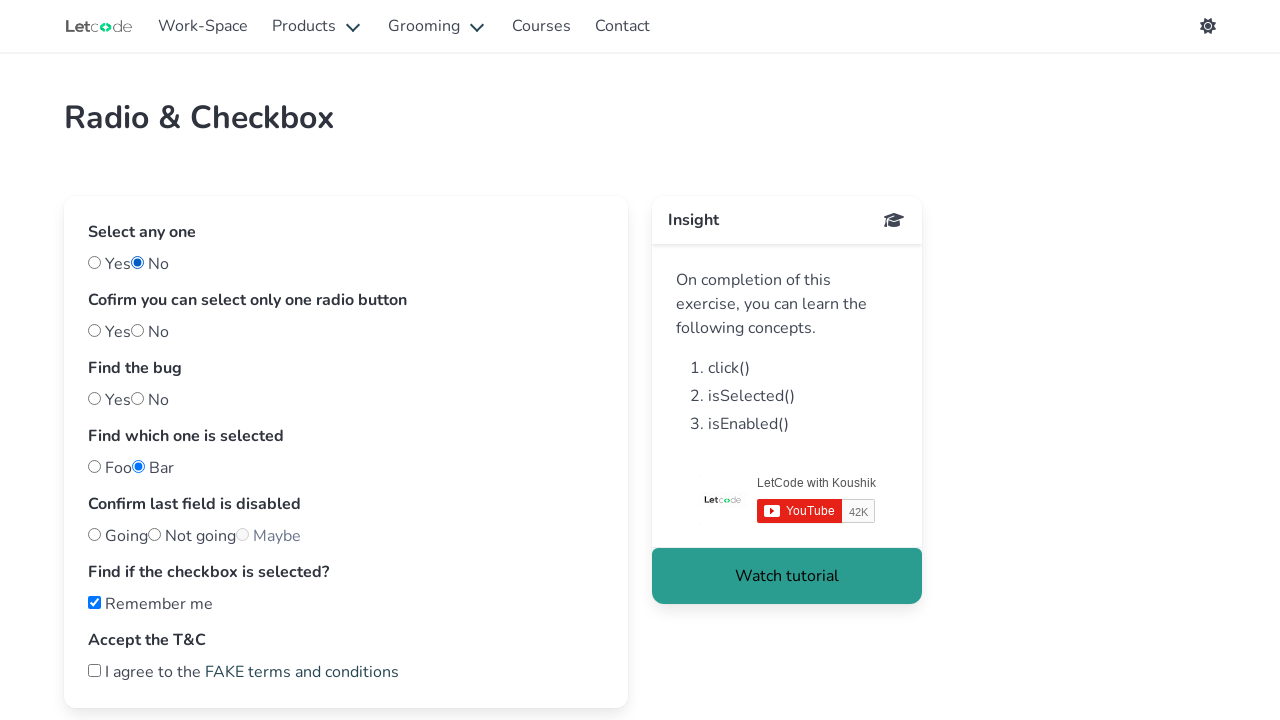

Verified that 'Yes' radio button is deselected after clicking 'No'
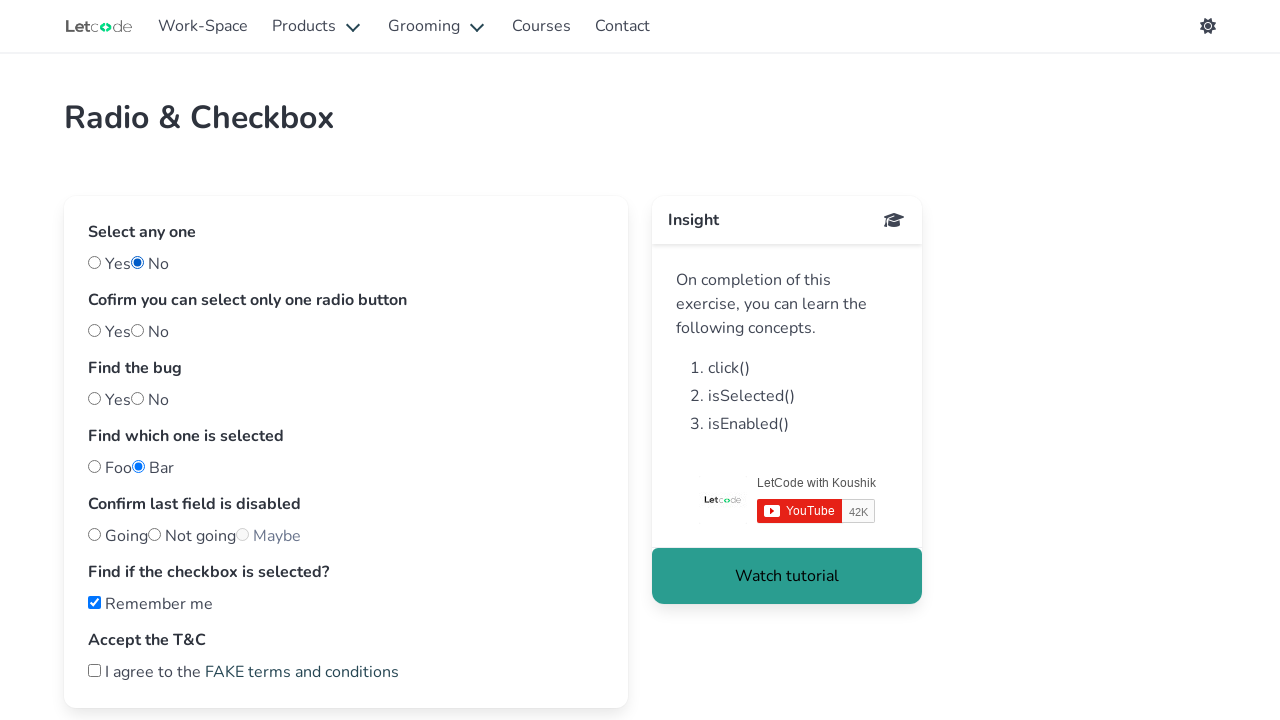

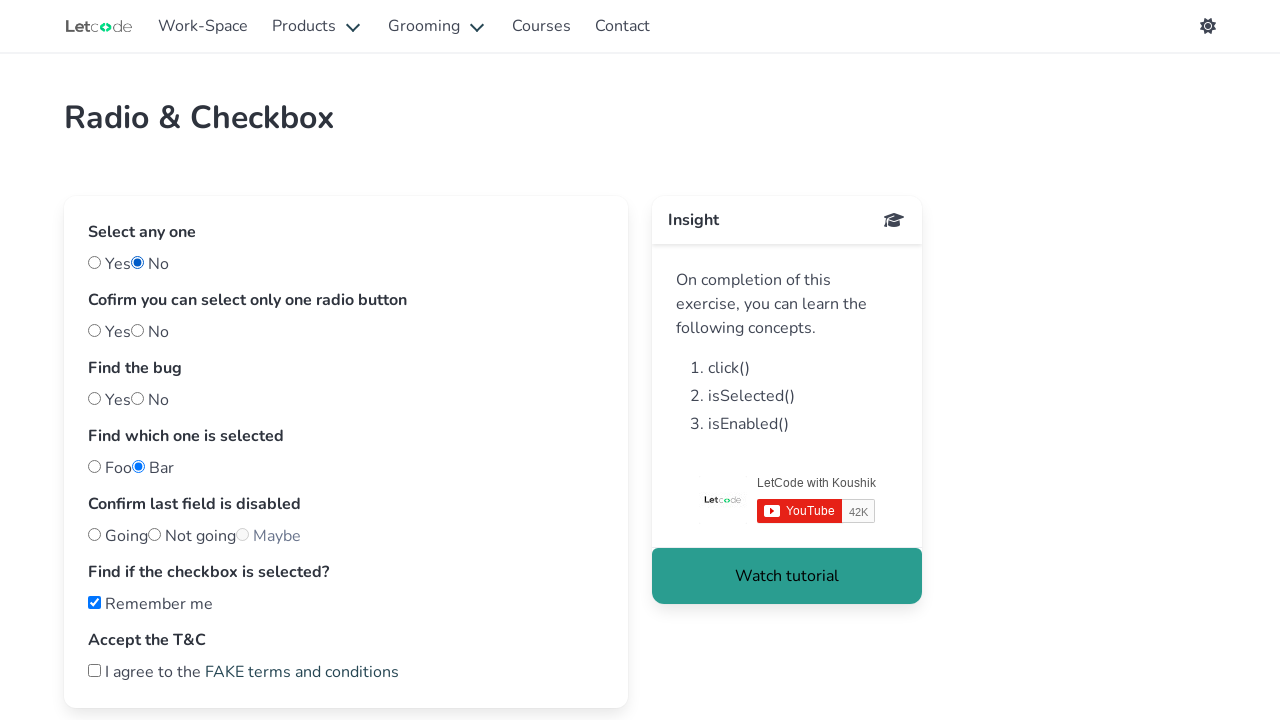